Tests registration form validation with password less than minimum length

Starting URL: https://alada.vn/tai-khoan/dang-ky.html

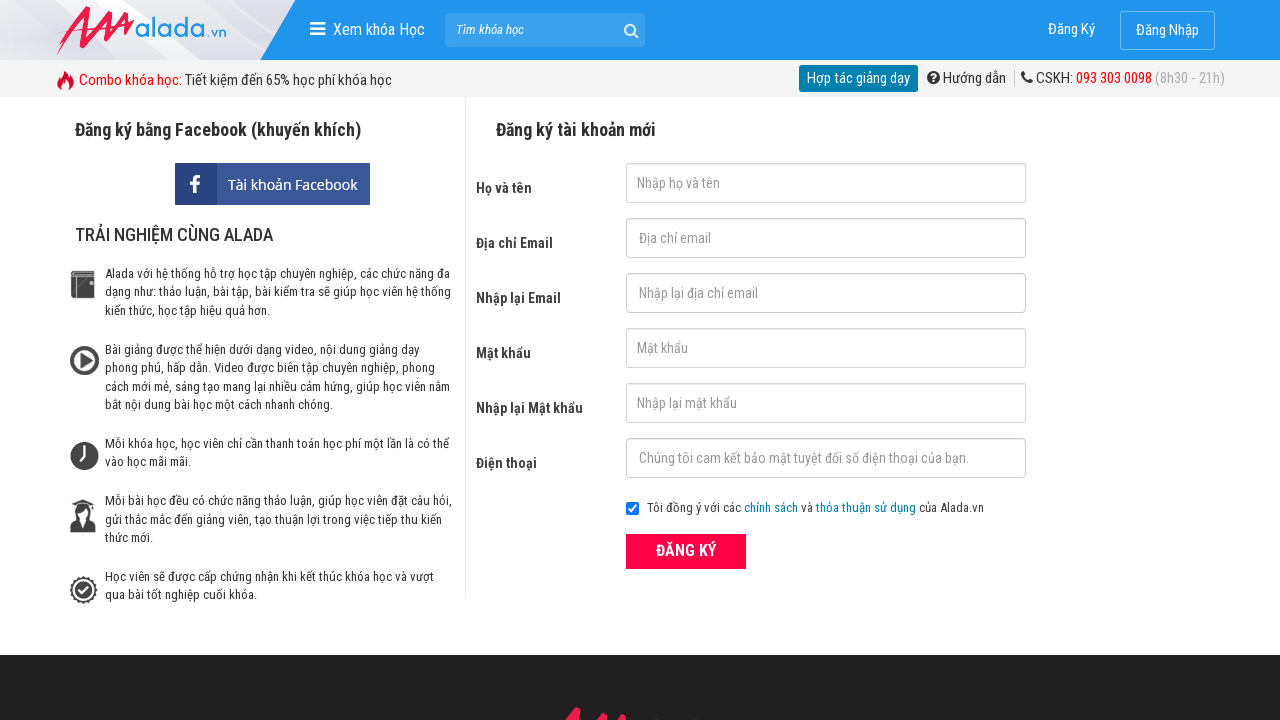

Filled first name field with 'Joe Biden' on #txtFirstname
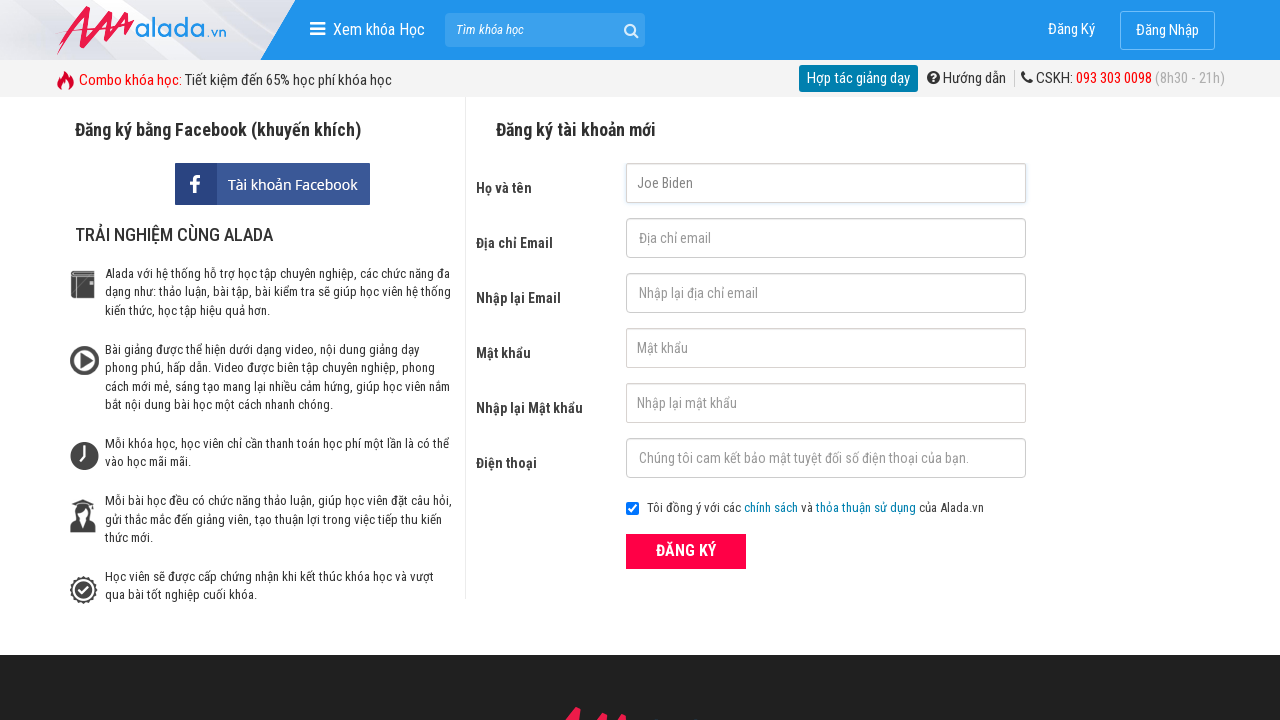

Filled email field with 'abc@gmail.com' on #txtEmail
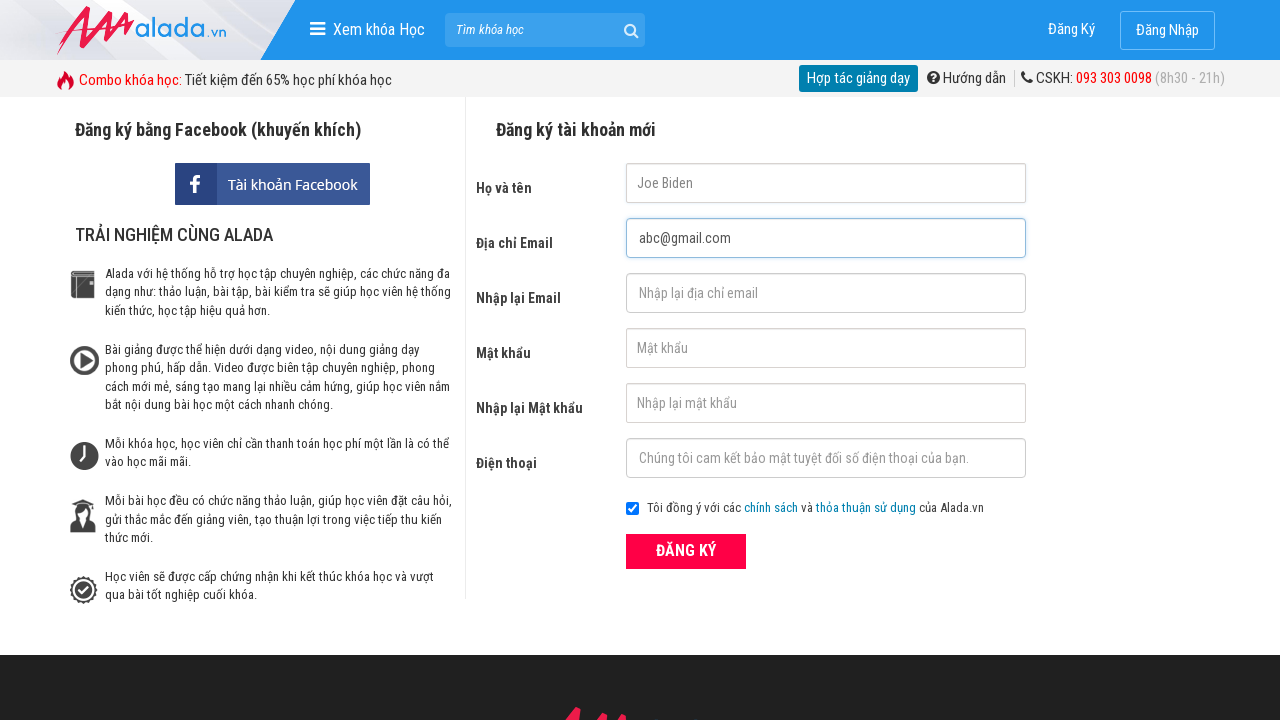

Filled confirm email field with 'abc@gmail.com' on #txtCEmail
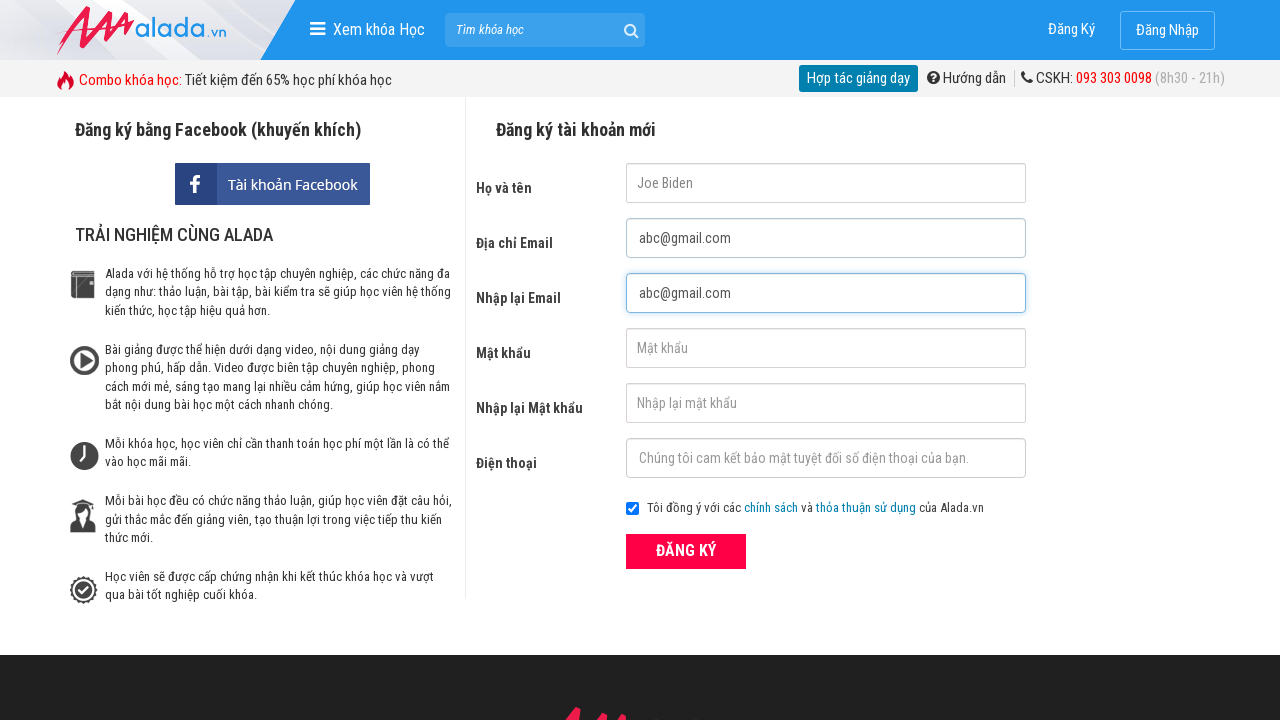

Filled password field with short password '1234' (less than minimum length) on #txtPassword
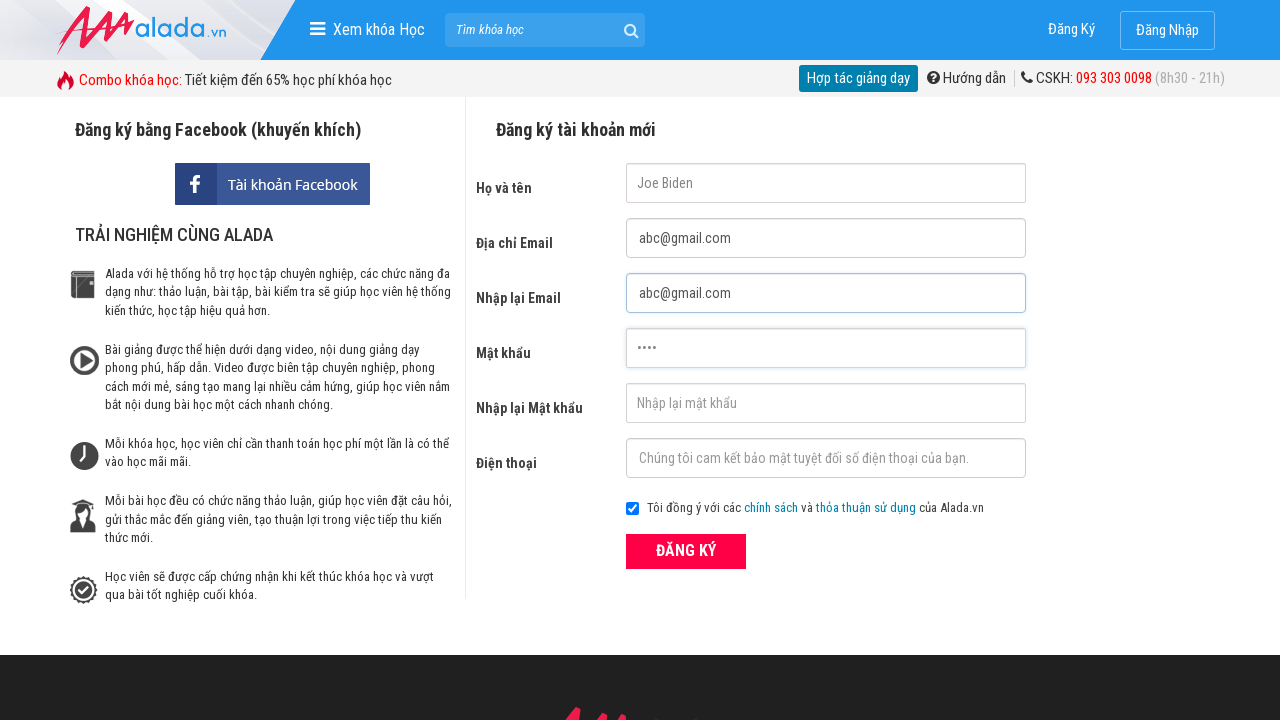

Filled confirm password field with '1234' on #txtCPassword
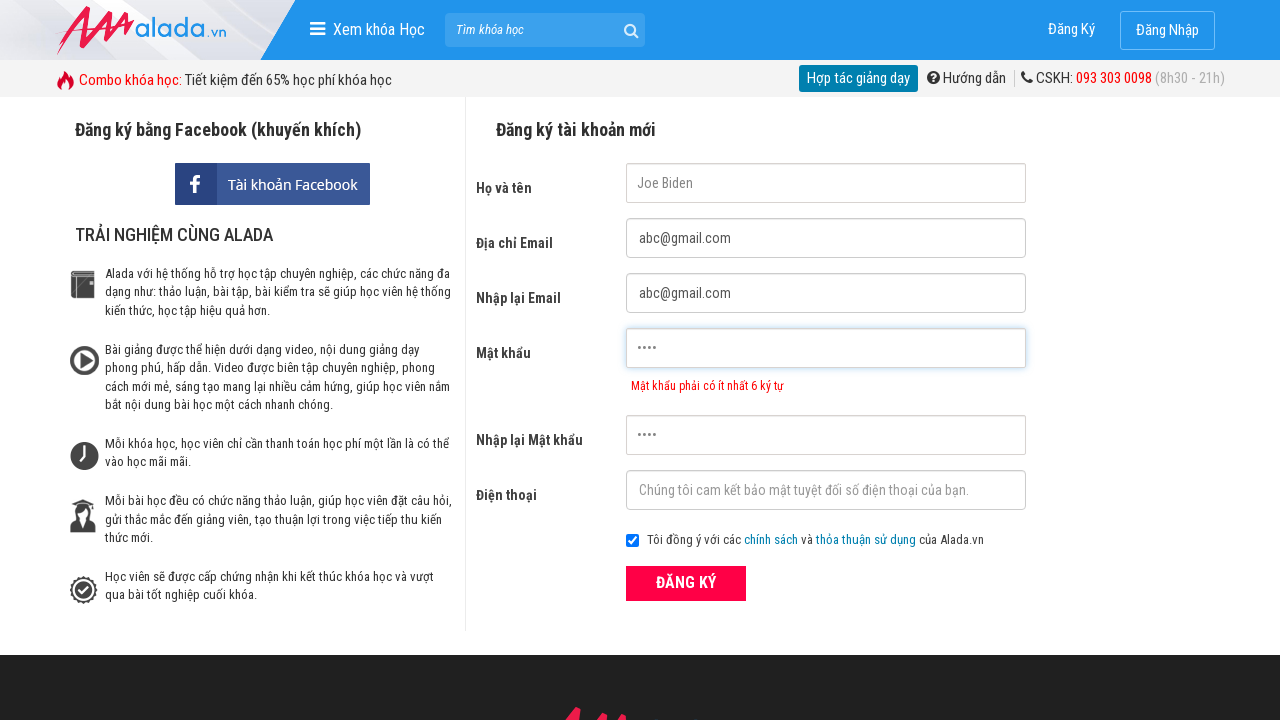

Filled phone number field with '0987654321' on #txtPhone
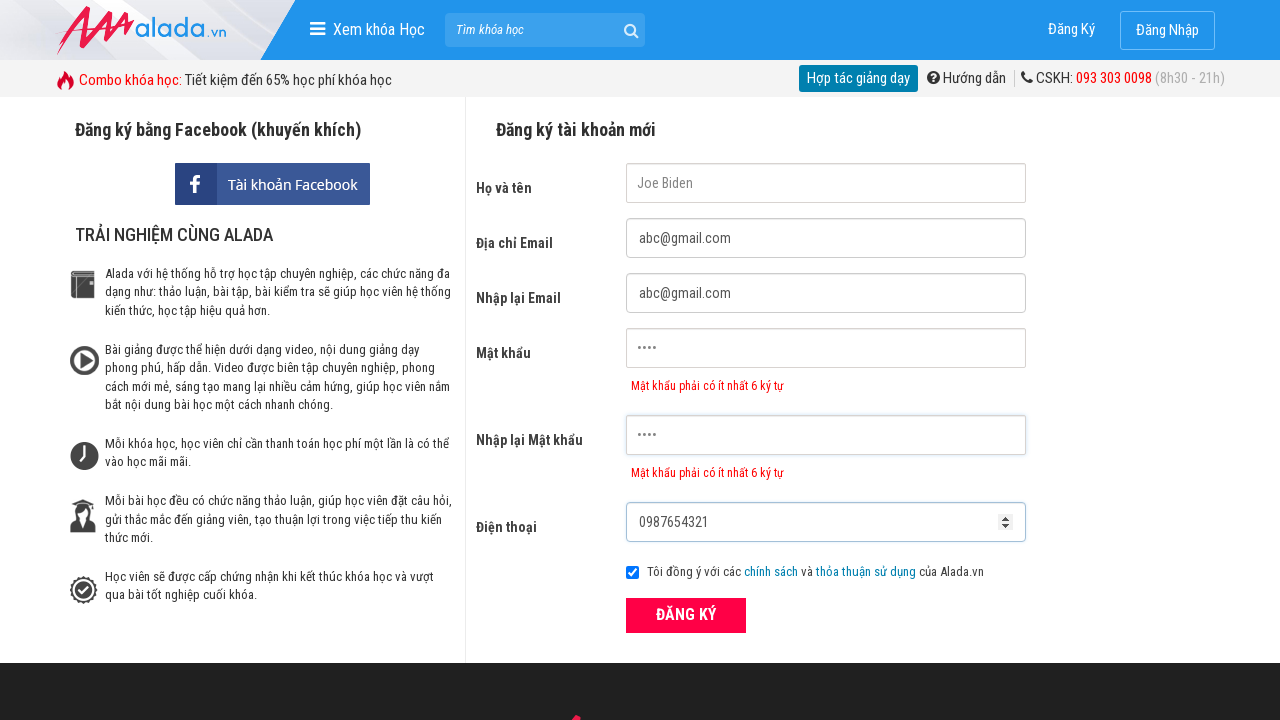

Clicked ĐĂNG KÝ (Register) button to submit the form at (686, 615) on xpath=//button[text()='ĐĂNG KÝ' and @type='submit']
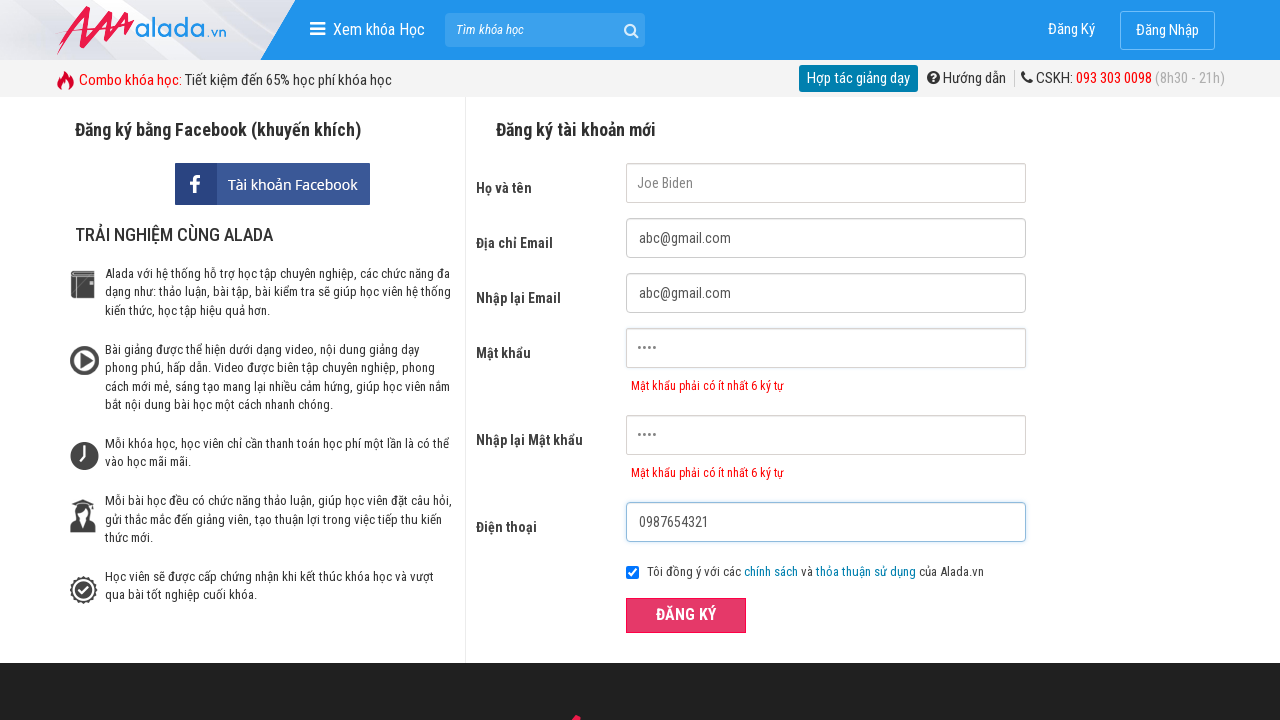

Password validation error message appeared, confirming invalid password validation works
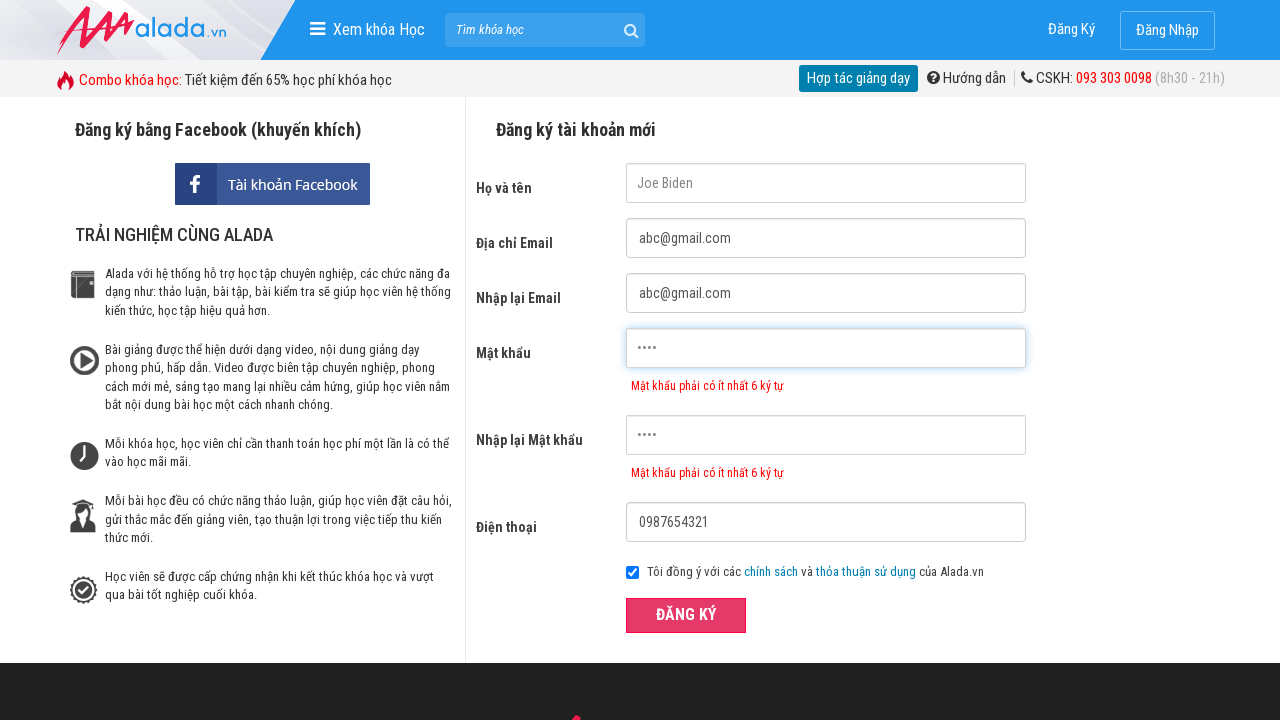

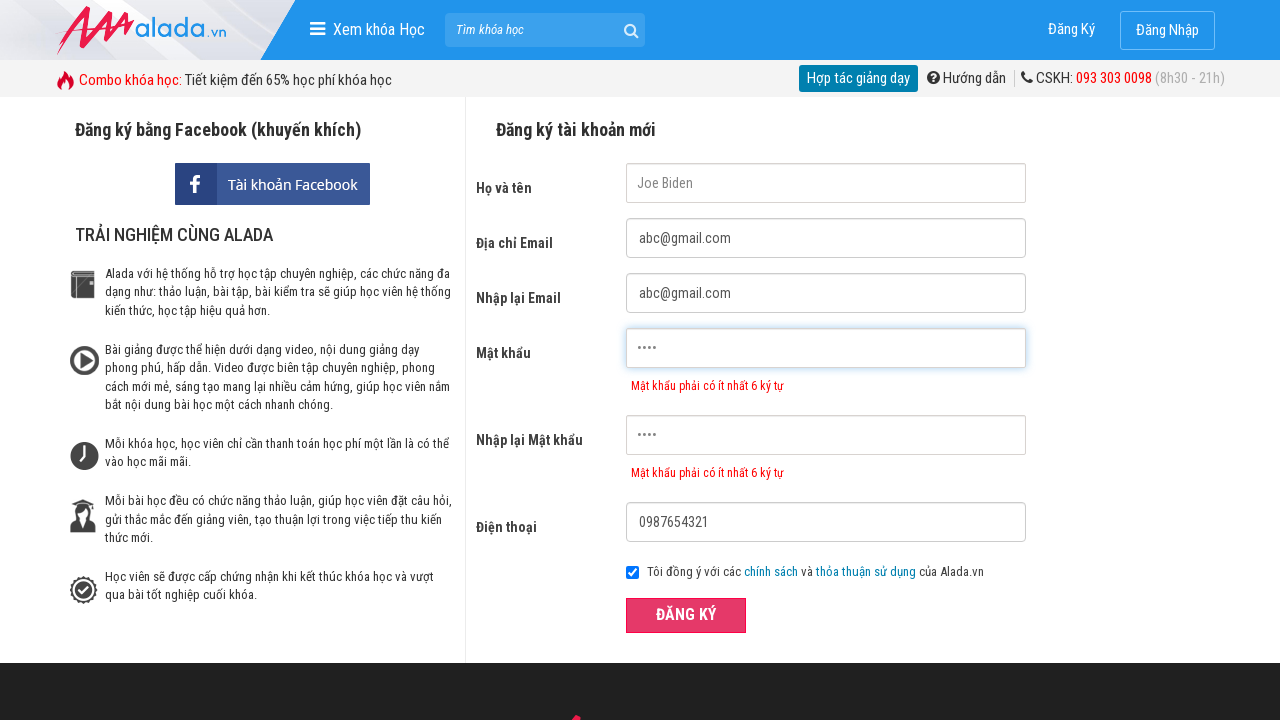